Tests JavaScript alert handling by clicking buttons that trigger different types of alerts, accepting a simple alert, and interacting with a prompt alert by entering text and accepting it.

Starting URL: https://demoqa.com/alerts

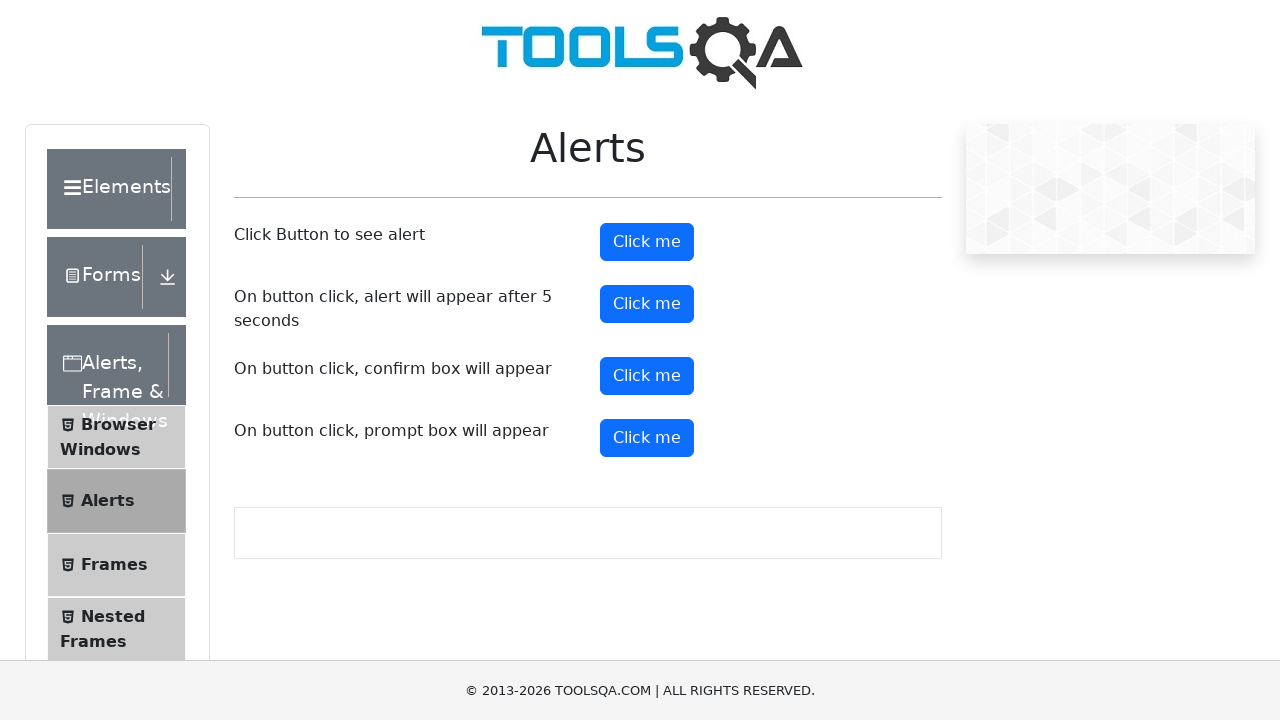

Clicked the alert button to trigger simple alert at (647, 242) on button#alertButton
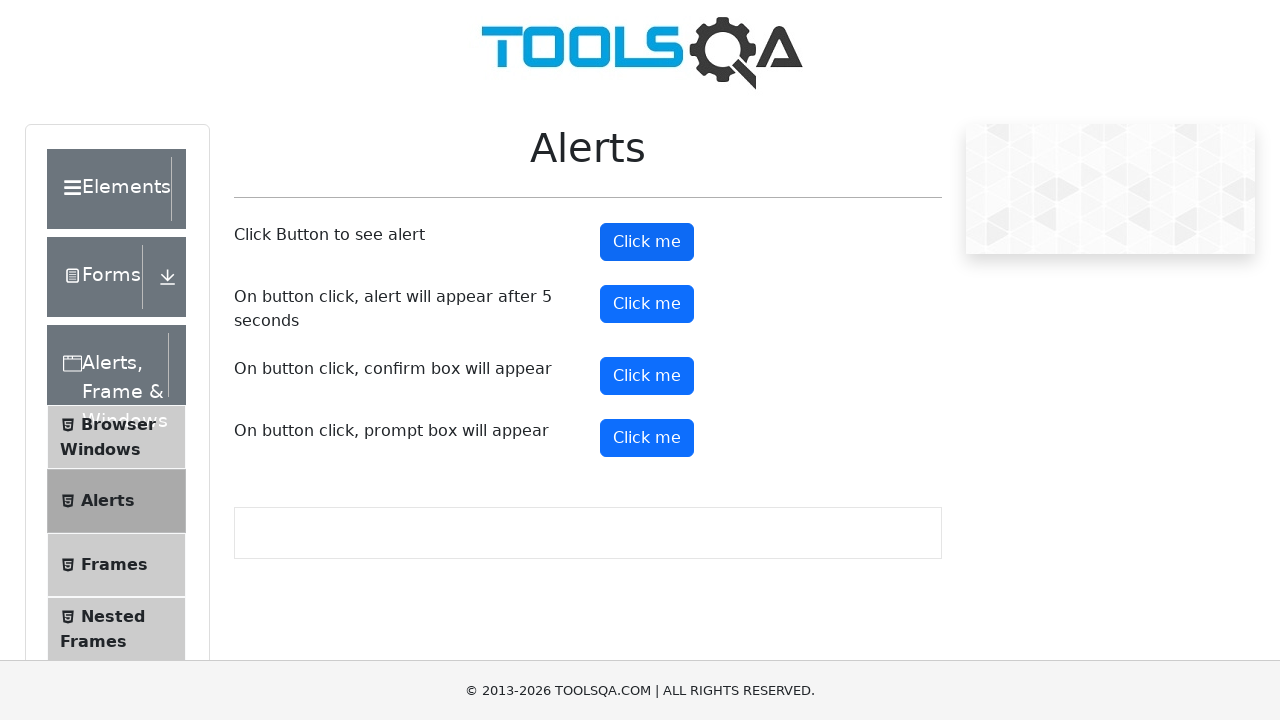

Registered dialog handler to accept alerts
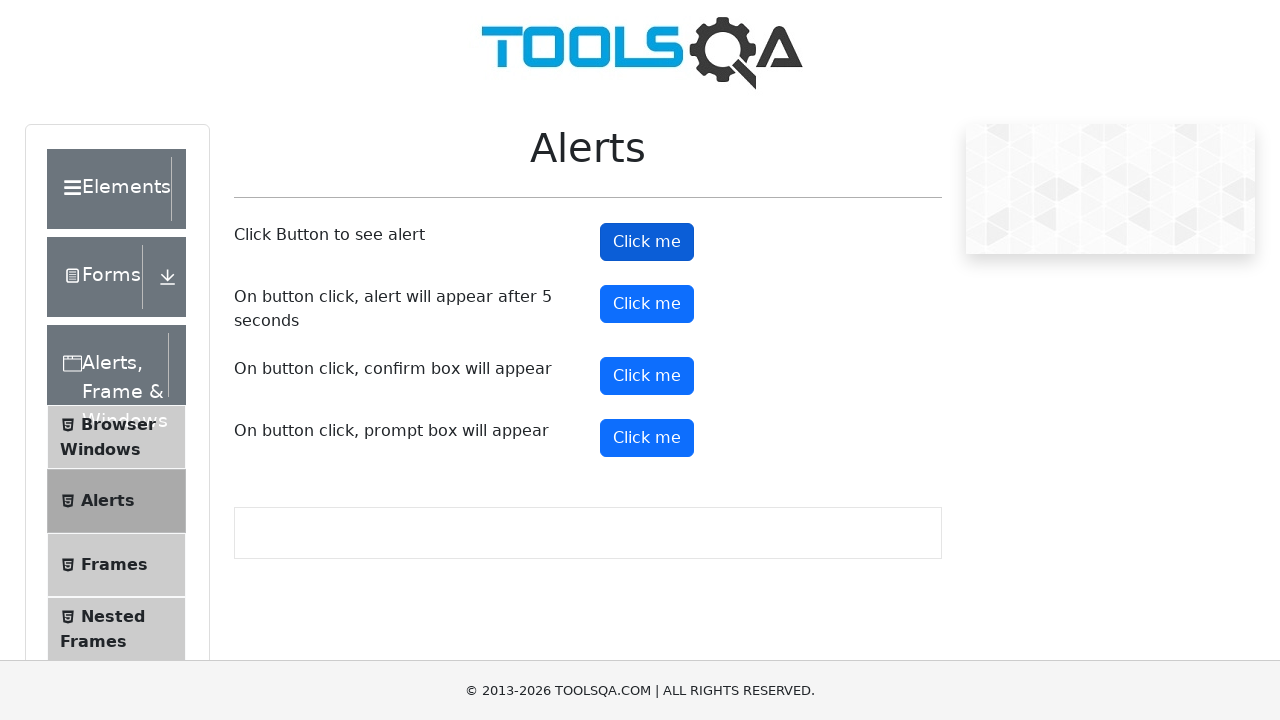

Waited for alert to be processed
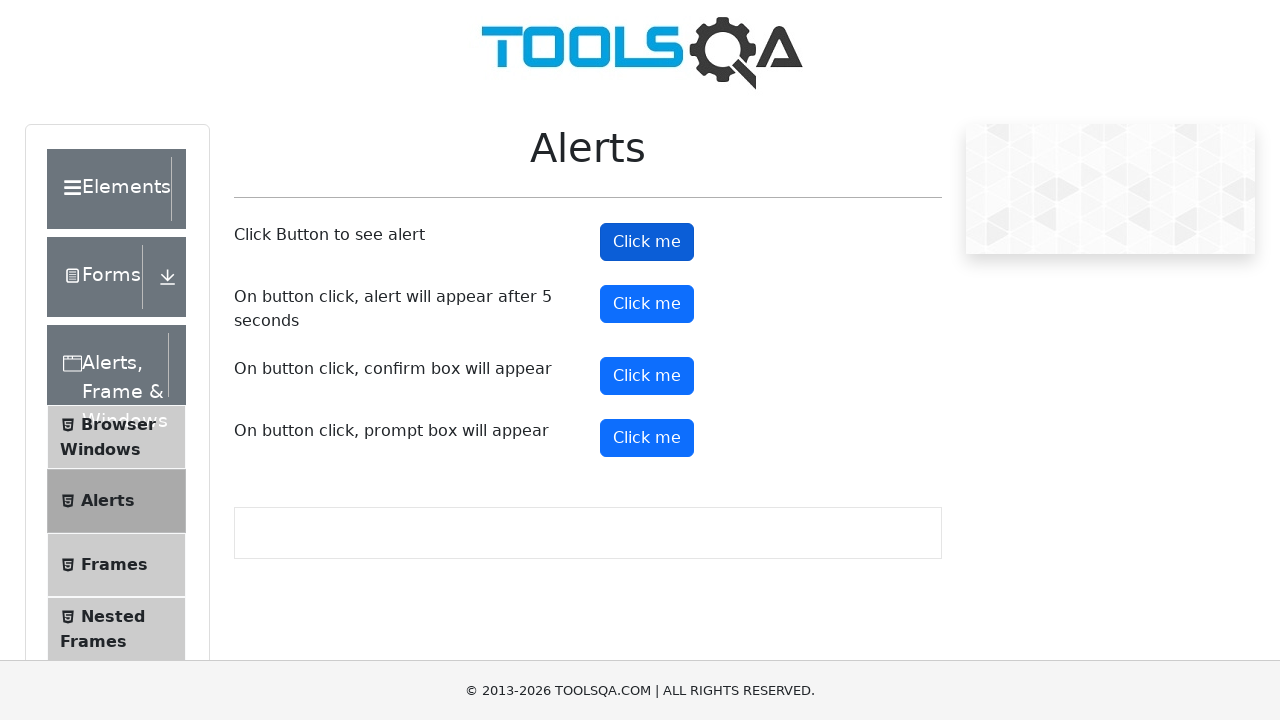

Clicked the prompt button to trigger prompt alert at (647, 438) on button#promtButton
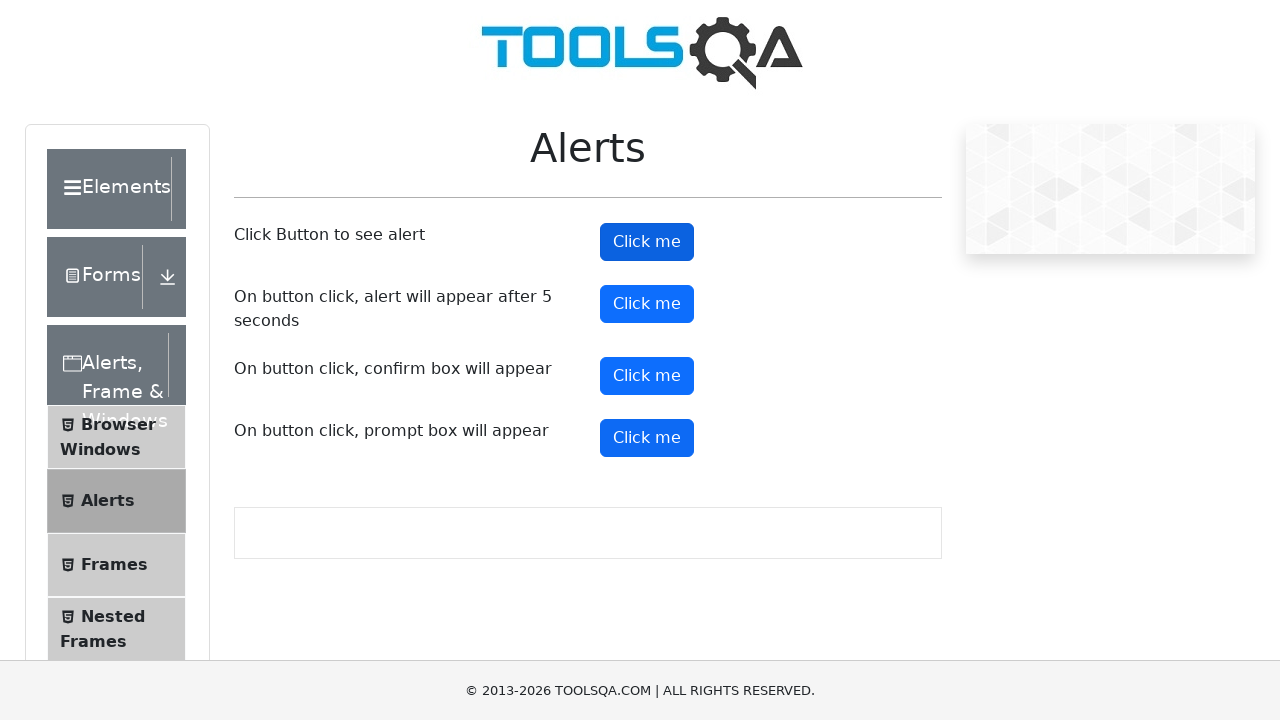

Registered dialog handler to accept prompt with text 'abracadabra'
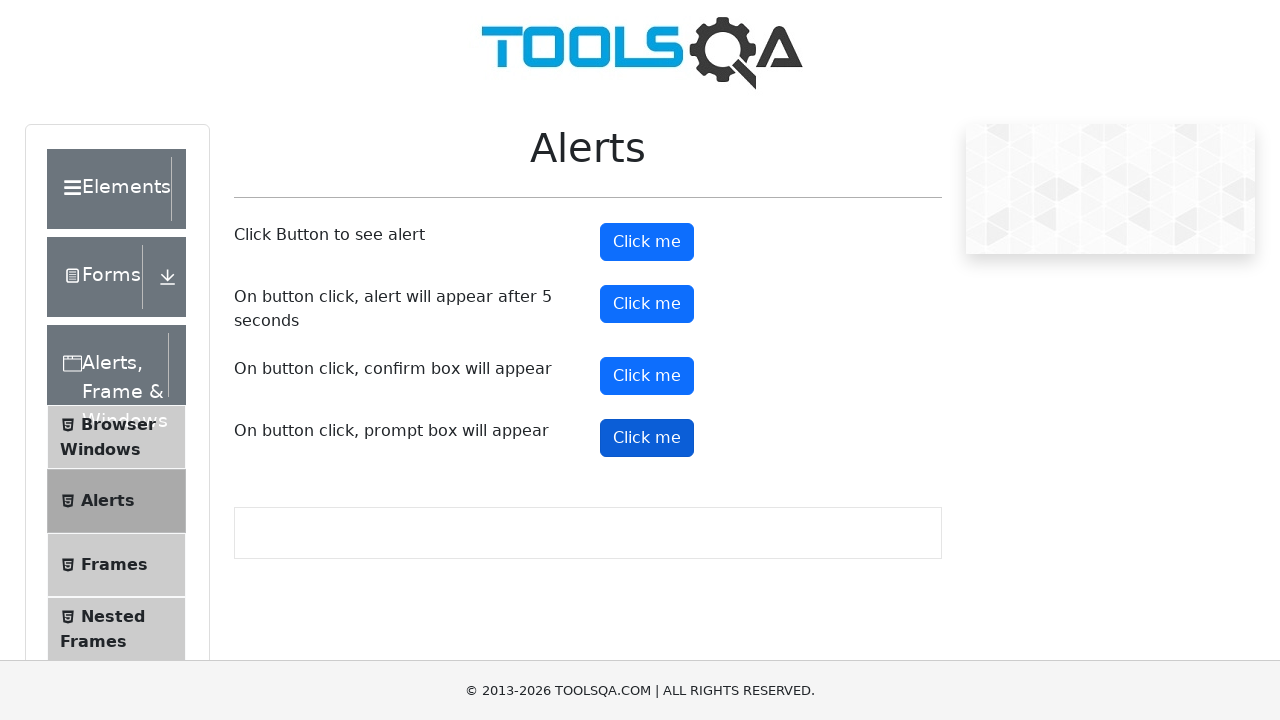

Waited for prompt to be processed
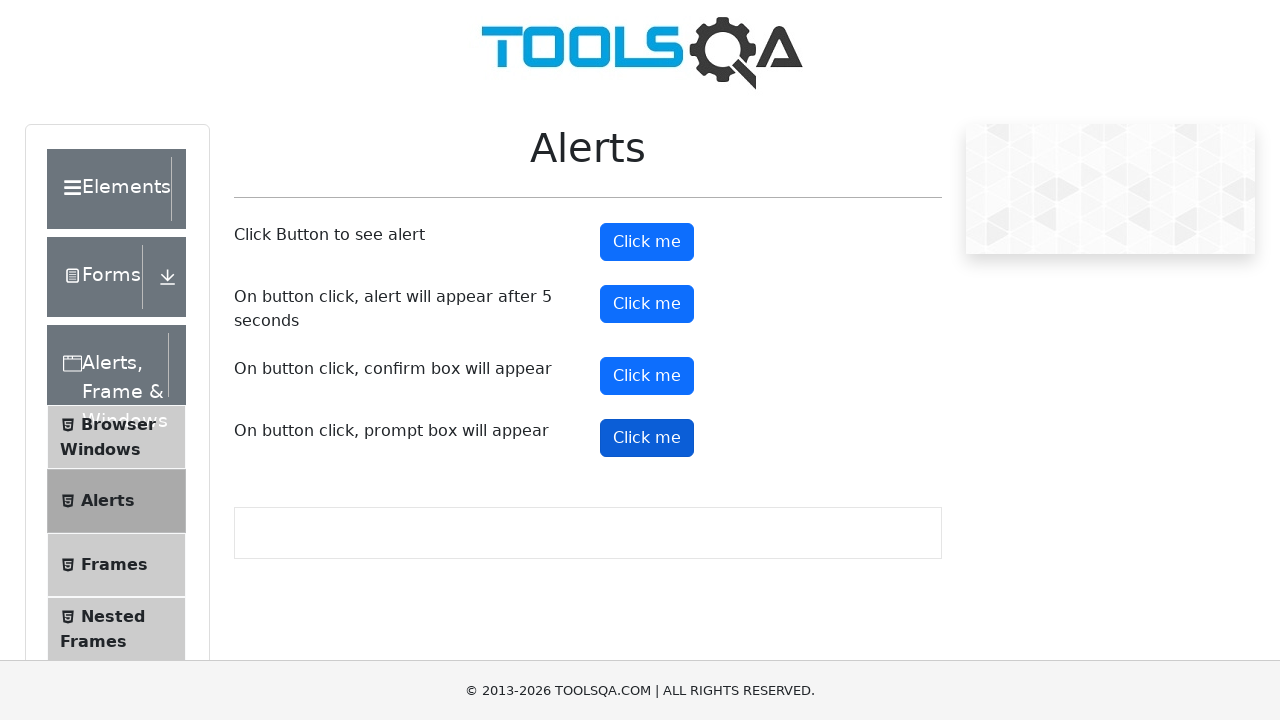

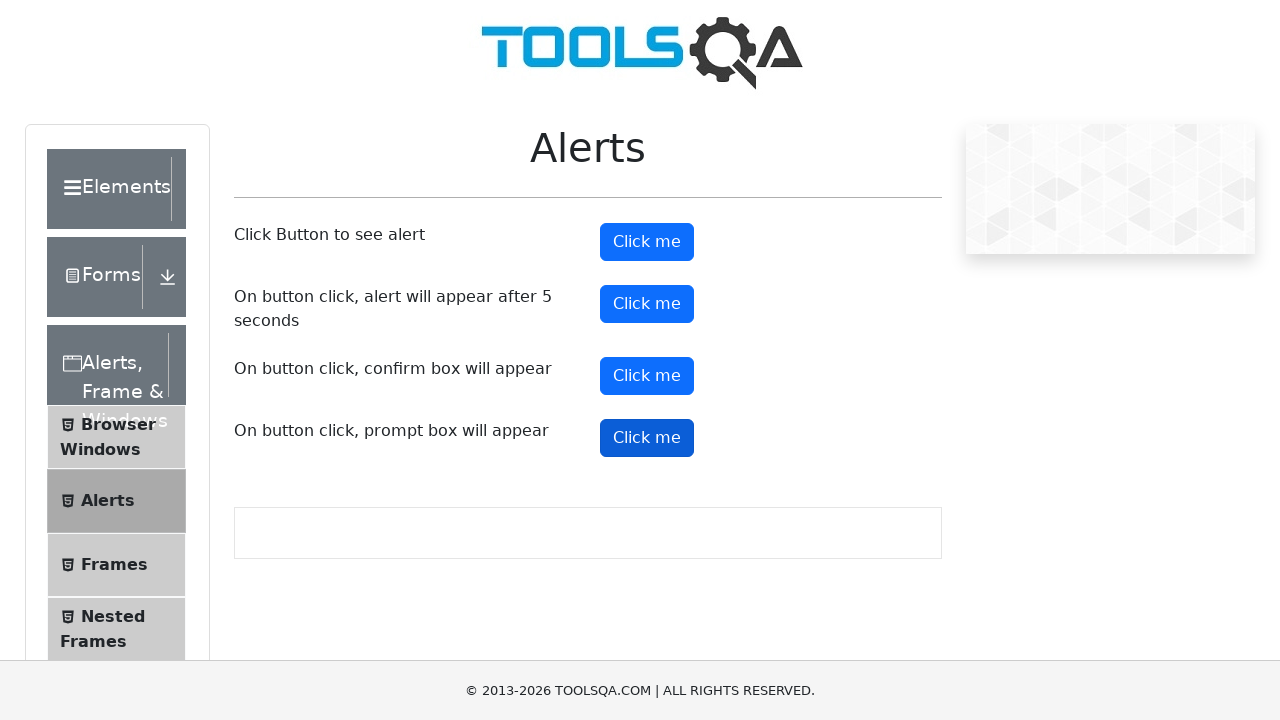